Navigates to the Giuliana Flores website and clicks on a profile element

Starting URL: https://www.giulianaflores.com.br

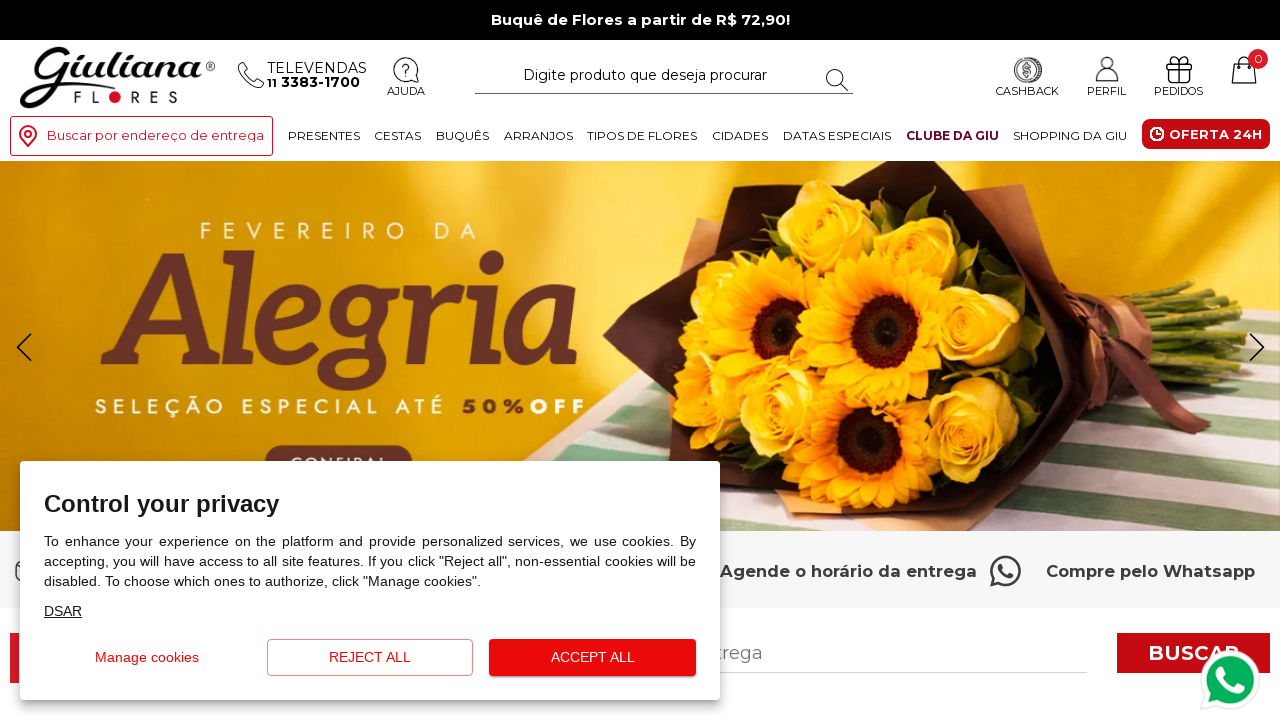

Clicked on the profile element at (1106, 75) on #perfil-hidden
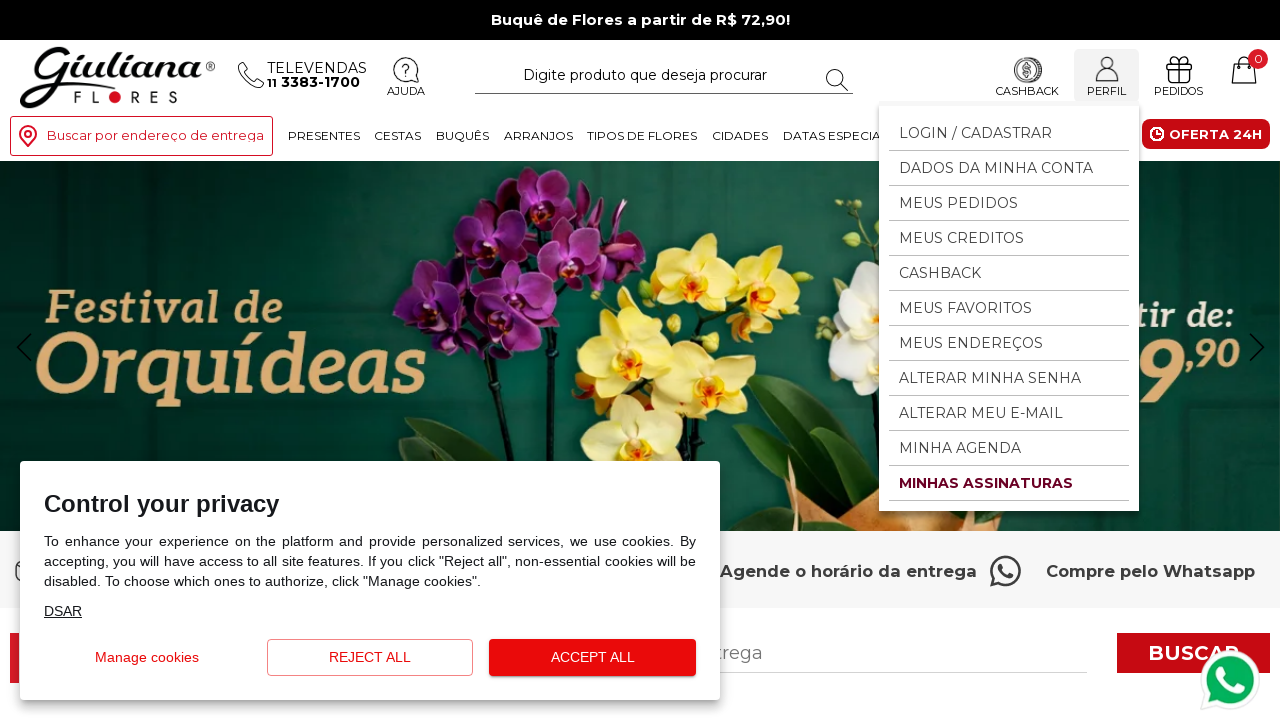

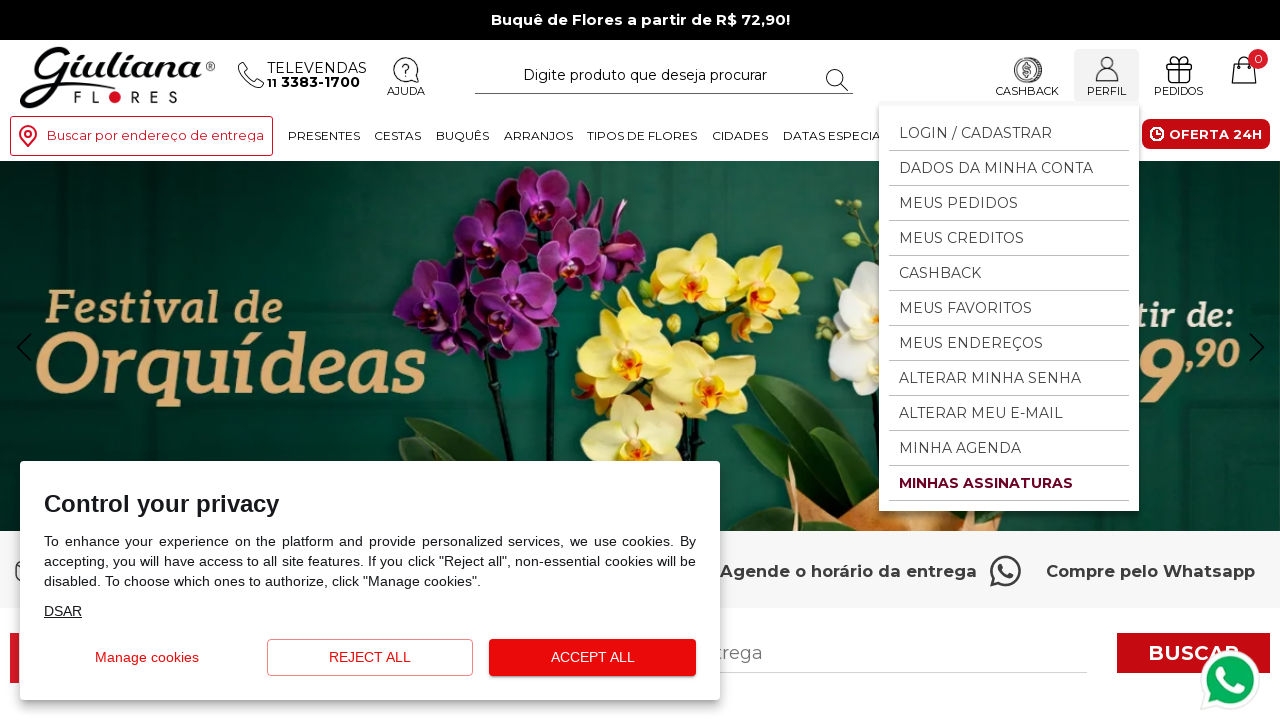